Tests that the browser back button correctly navigates through filter history

Starting URL: https://demo.playwright.dev/todomvc

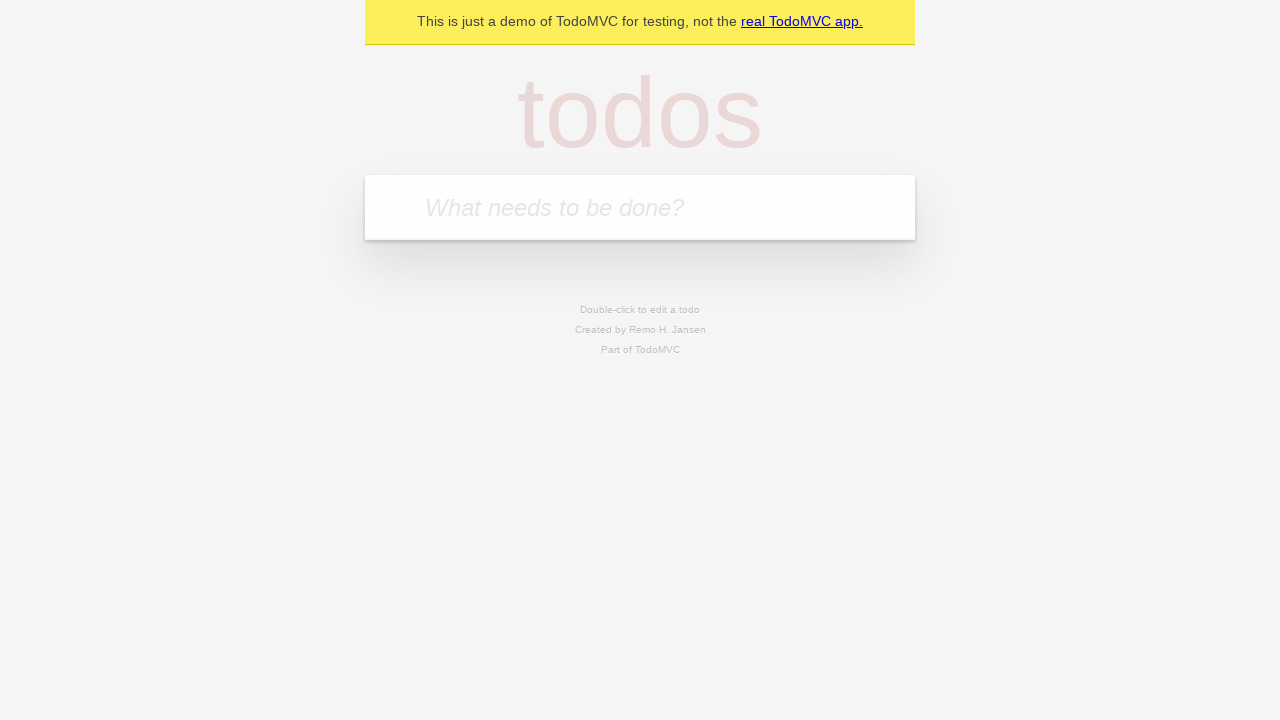

Filled todo input with 'buy some cheese' on internal:attr=[placeholder="What needs to be done?"i]
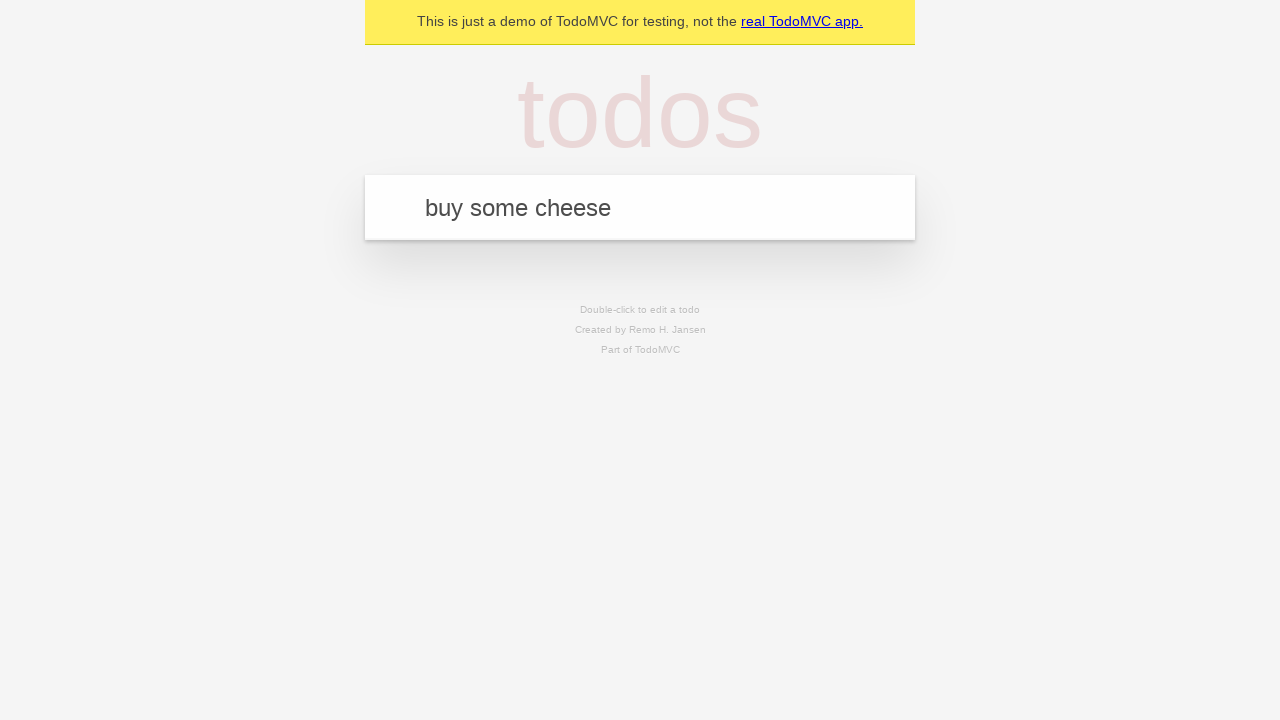

Pressed Enter to add todo 'buy some cheese' on internal:attr=[placeholder="What needs to be done?"i]
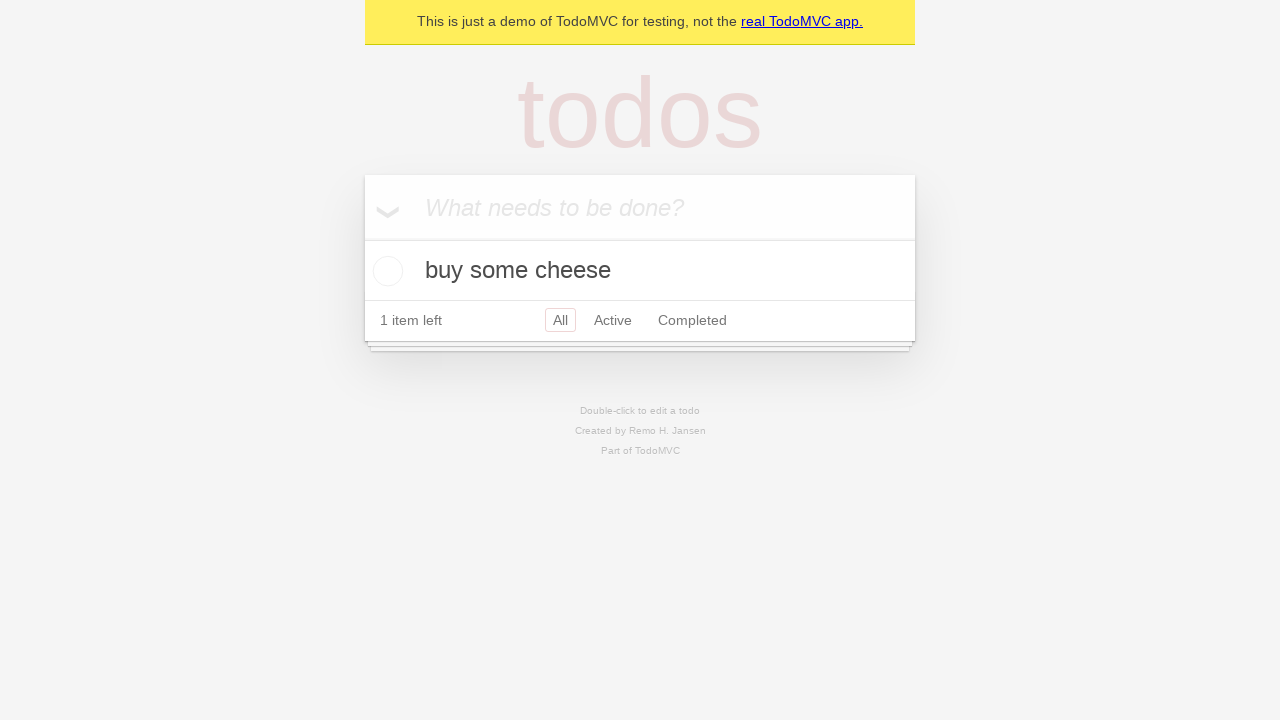

Filled todo input with 'feed the cat' on internal:attr=[placeholder="What needs to be done?"i]
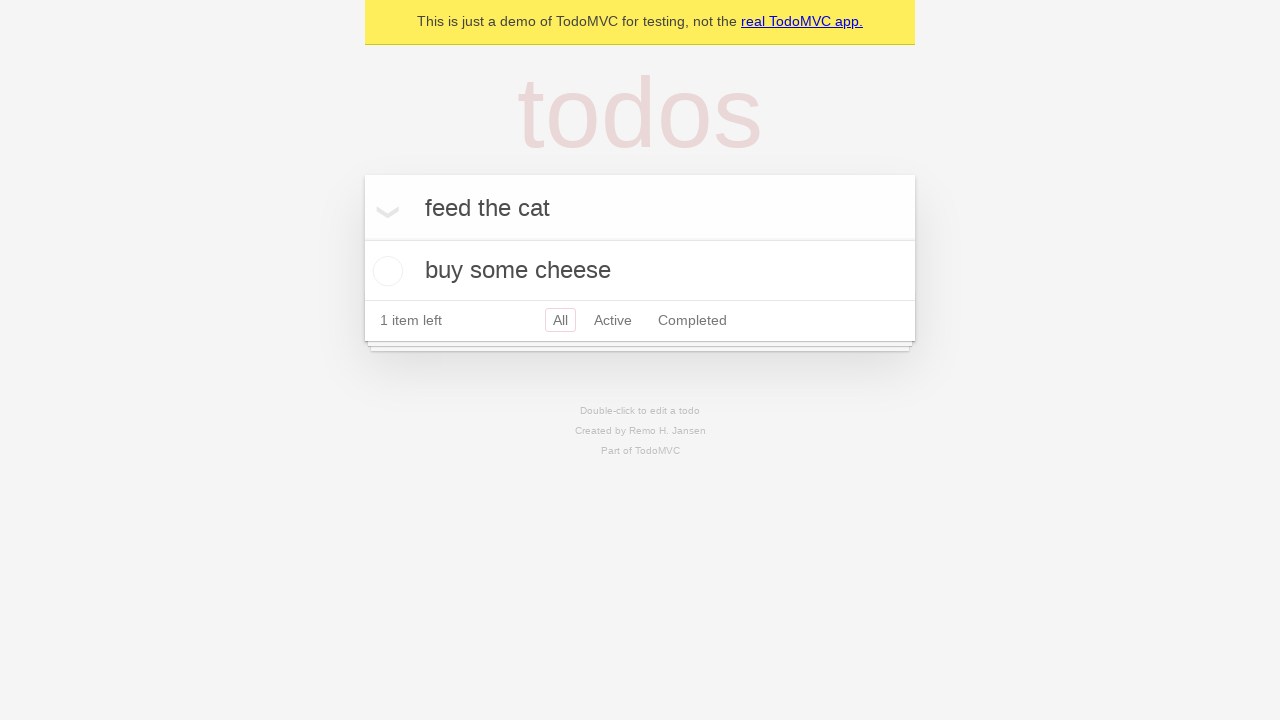

Pressed Enter to add todo 'feed the cat' on internal:attr=[placeholder="What needs to be done?"i]
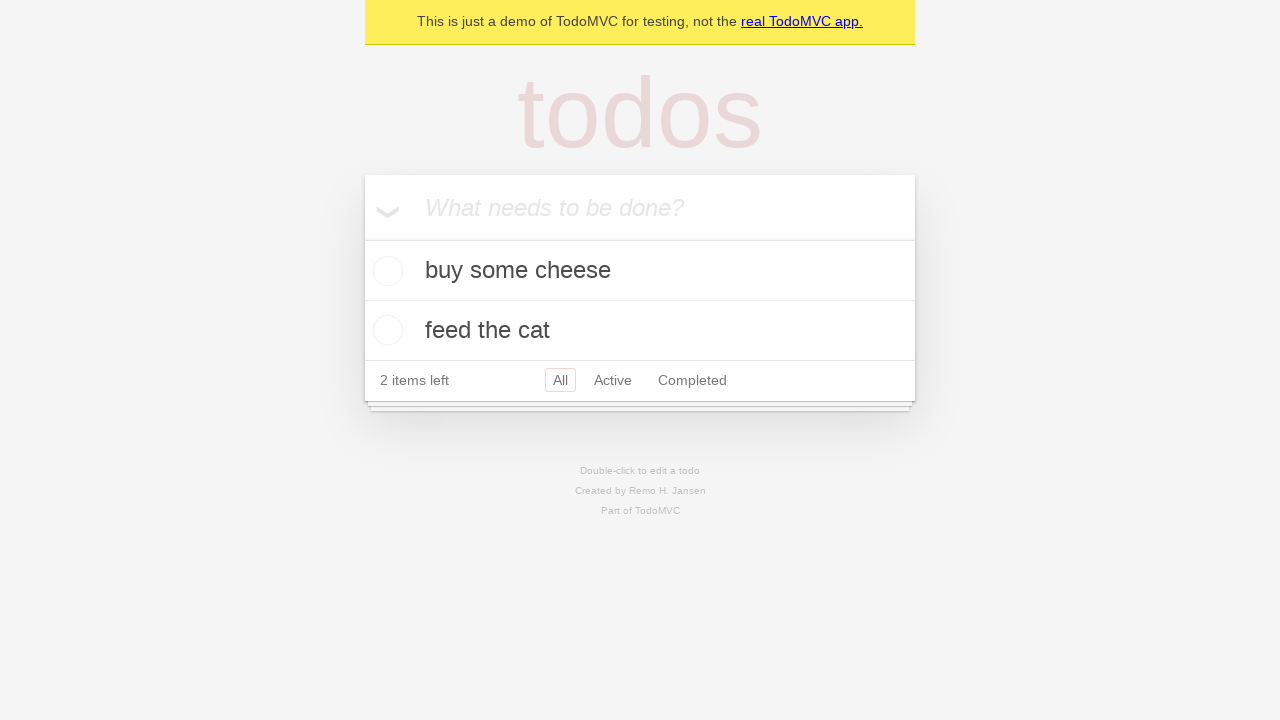

Filled todo input with 'book a doctors appointment' on internal:attr=[placeholder="What needs to be done?"i]
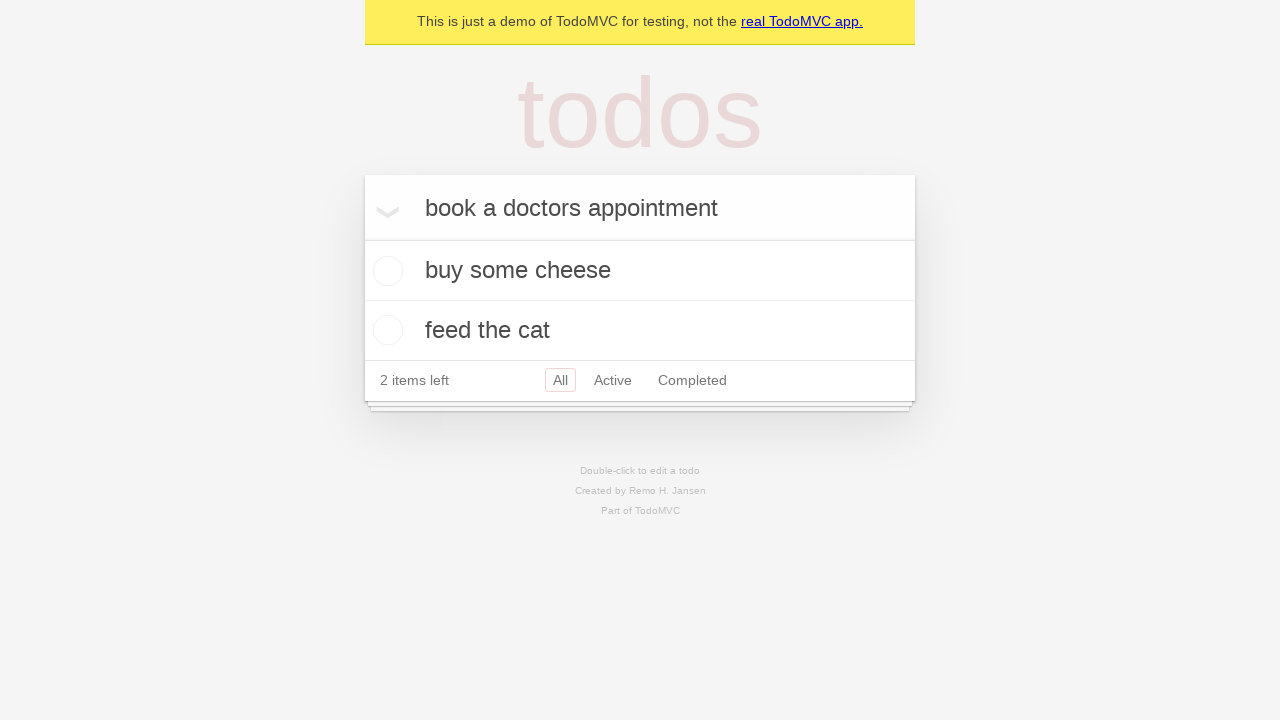

Pressed Enter to add todo 'book a doctors appointment' on internal:attr=[placeholder="What needs to be done?"i]
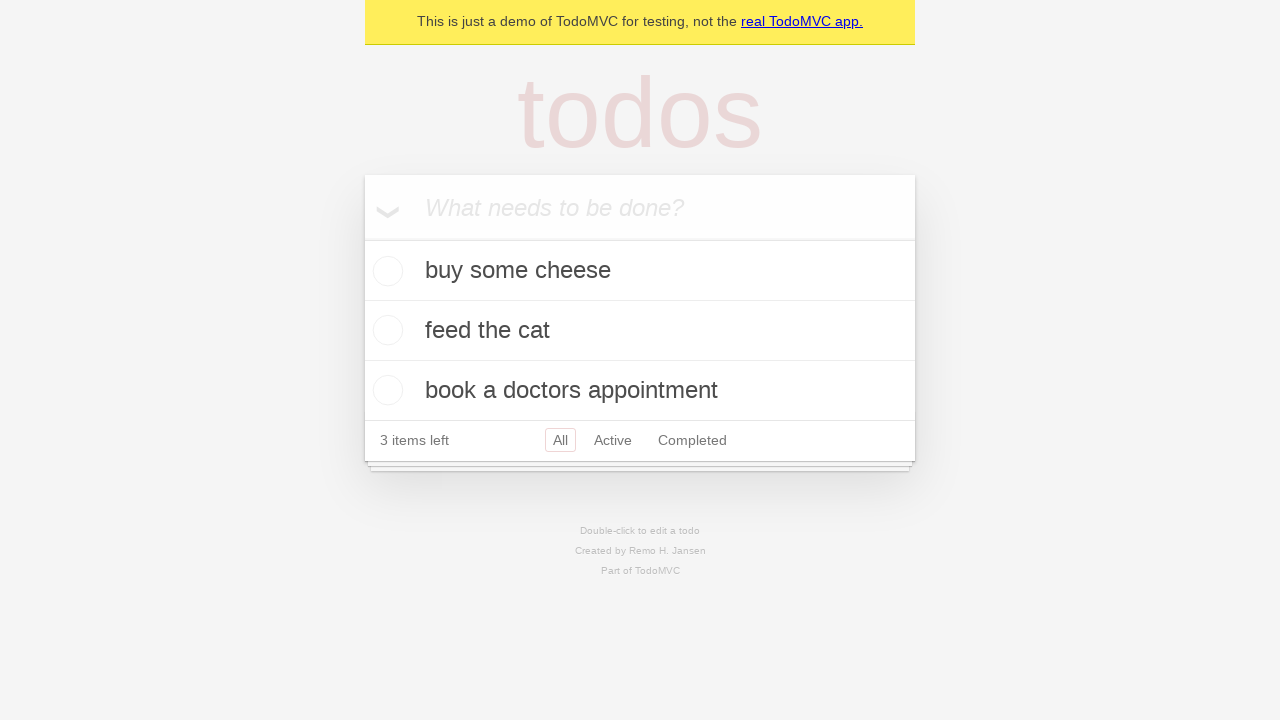

Waited for all 3 todos to be created
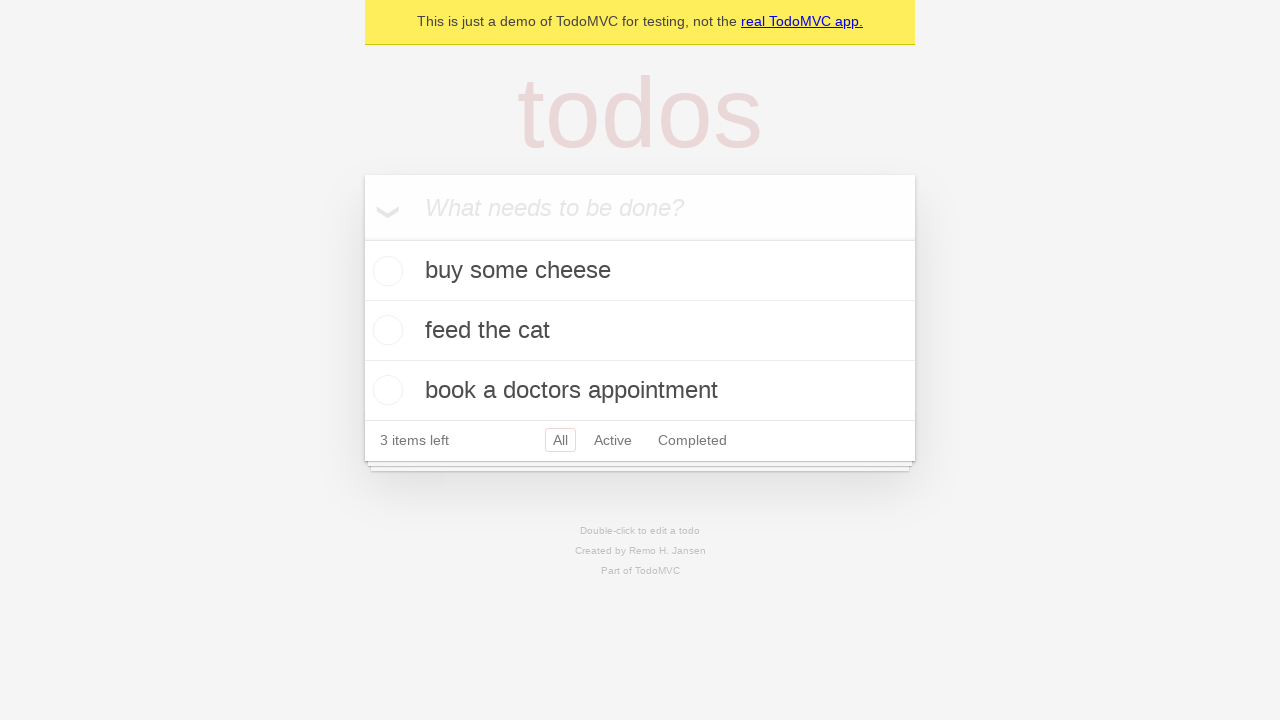

Checked the second todo item at (385, 330) on internal:testid=[data-testid="todo-item"s] >> nth=1 >> internal:role=checkbox
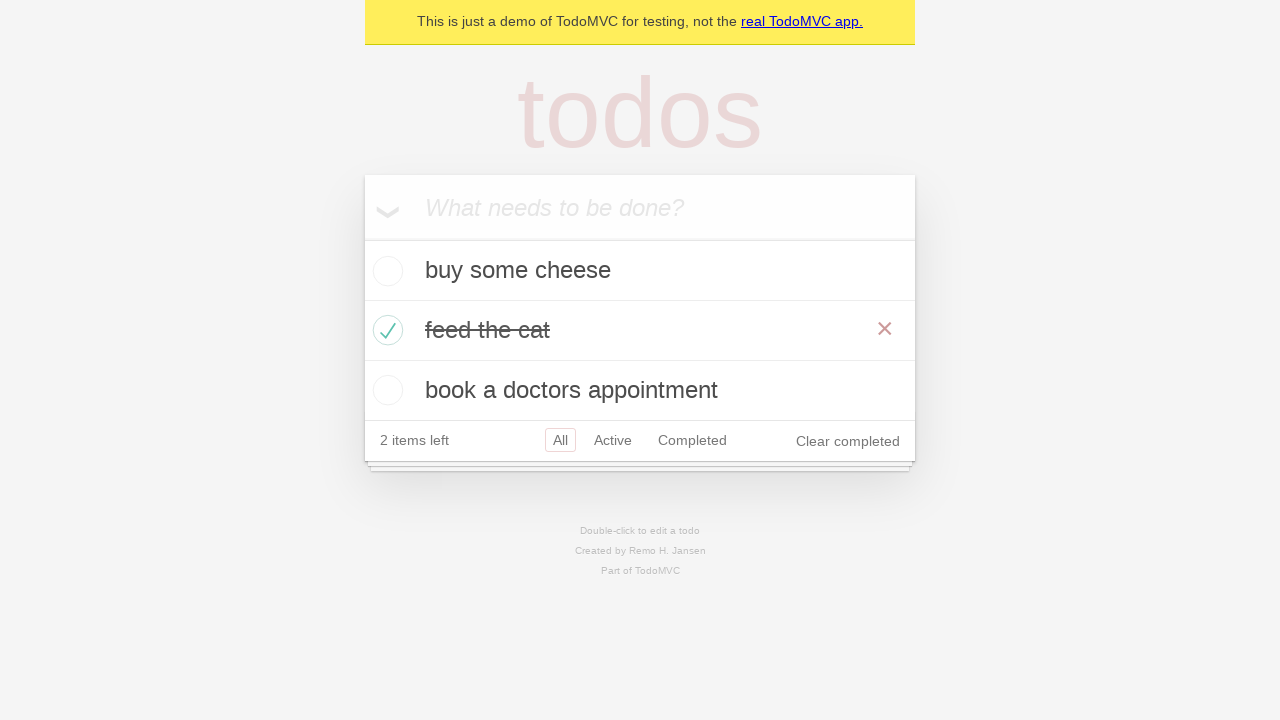

Clicked 'All' filter link at (560, 440) on internal:role=link[name="All"i]
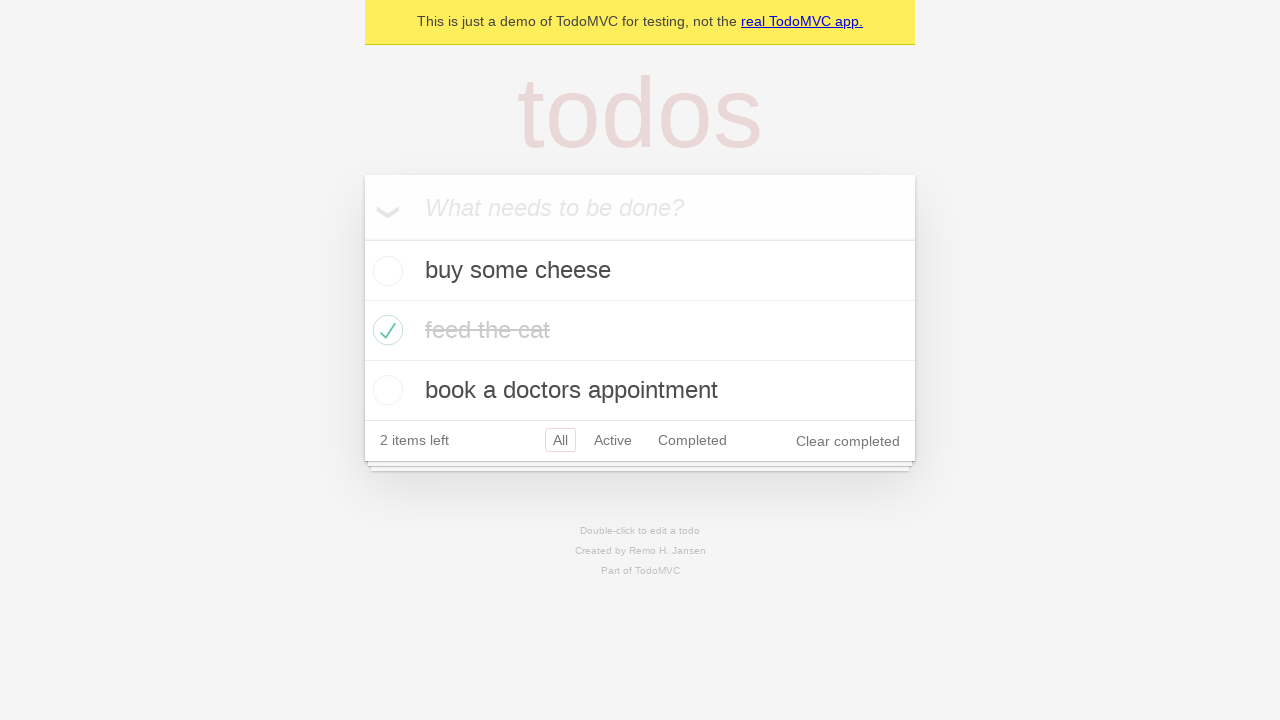

Clicked 'Active' filter link at (613, 440) on internal:role=link[name="Active"i]
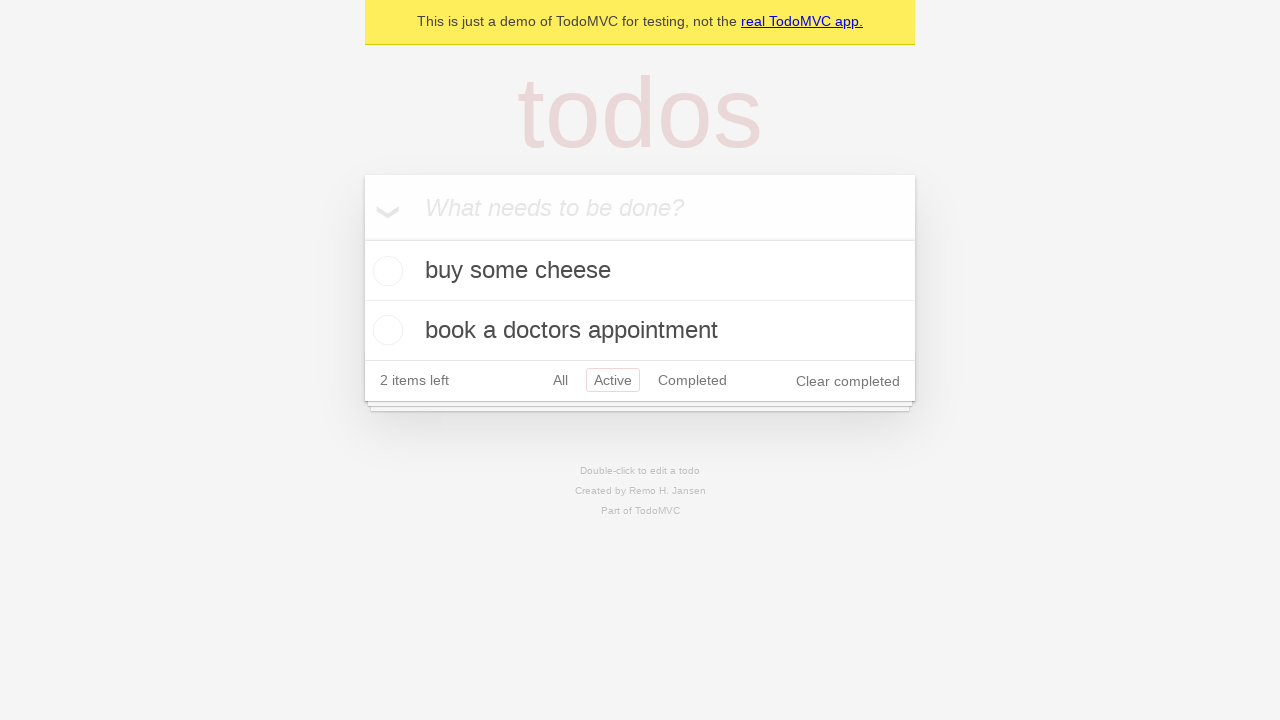

Clicked 'Completed' filter link at (692, 380) on internal:role=link[name="Completed"i]
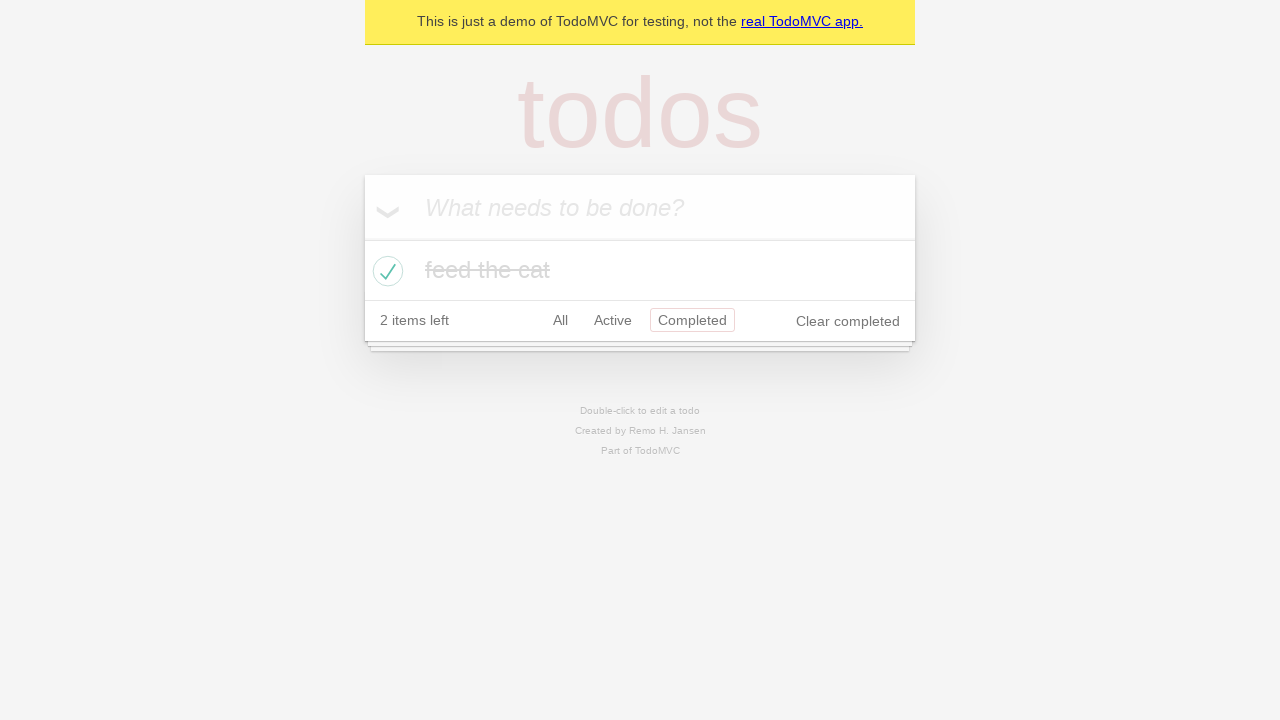

Navigated back to 'Active' filter via browser back button
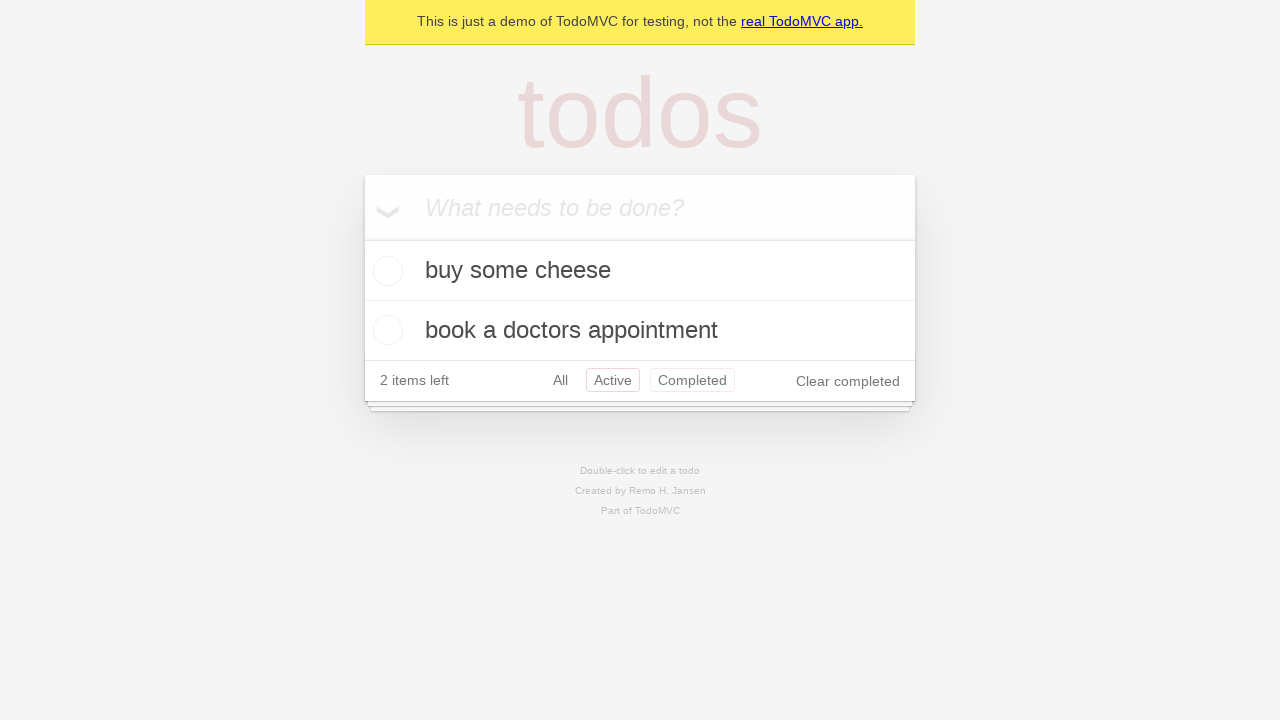

Navigated back to 'All' filter via browser back button
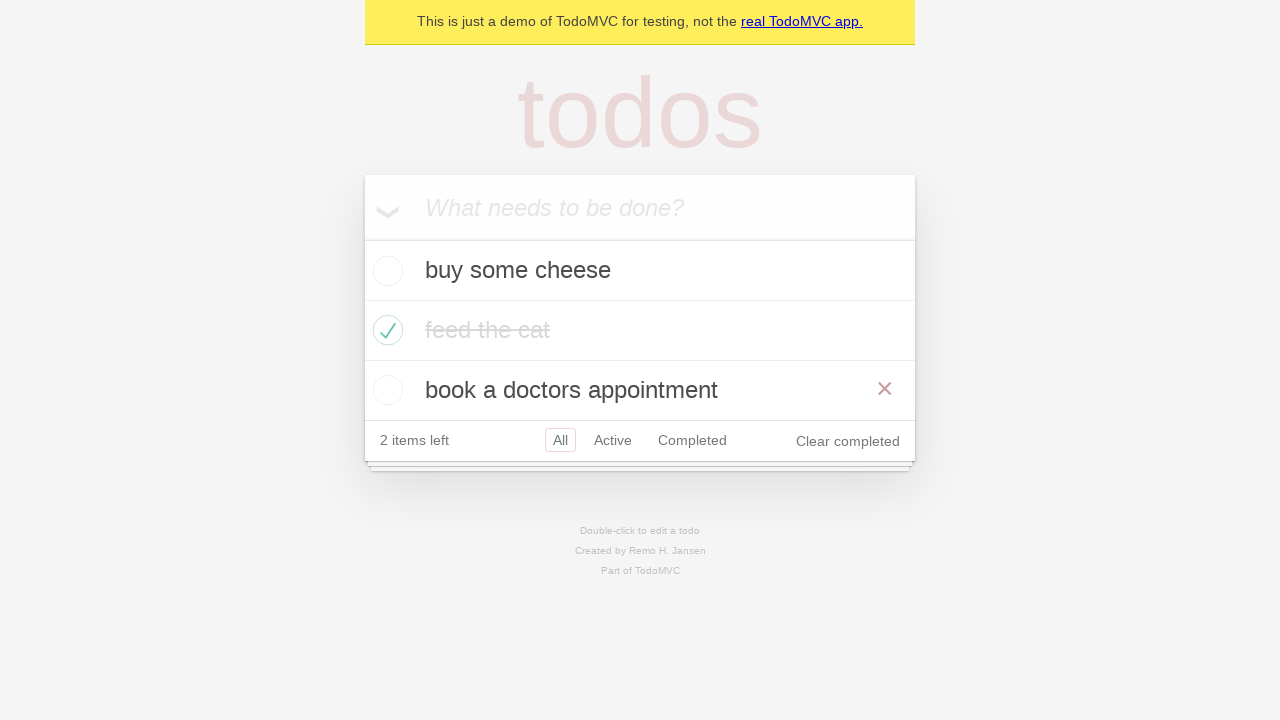

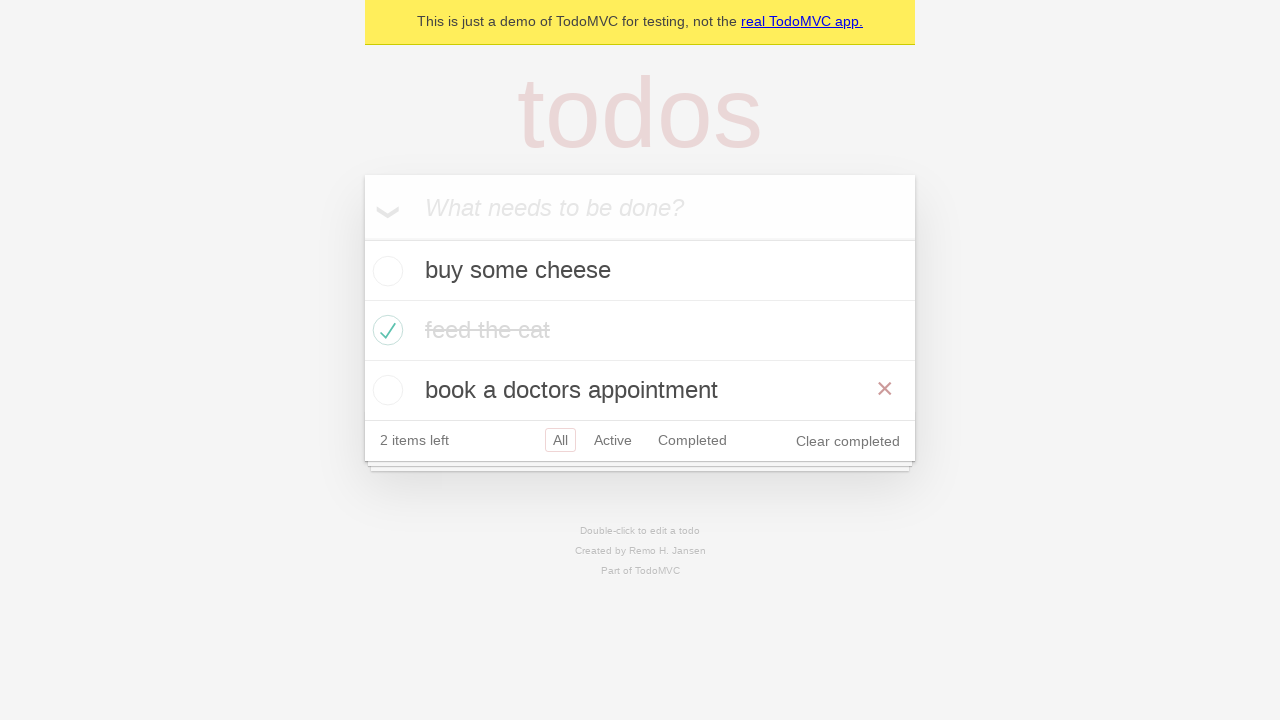